Tests various JavaScript alert interactions including simple alerts, confirm dialogs, prompt dialogs, and timer-based alerts on the DemoQA alerts demo page

Starting URL: https://demoqa.com/alerts

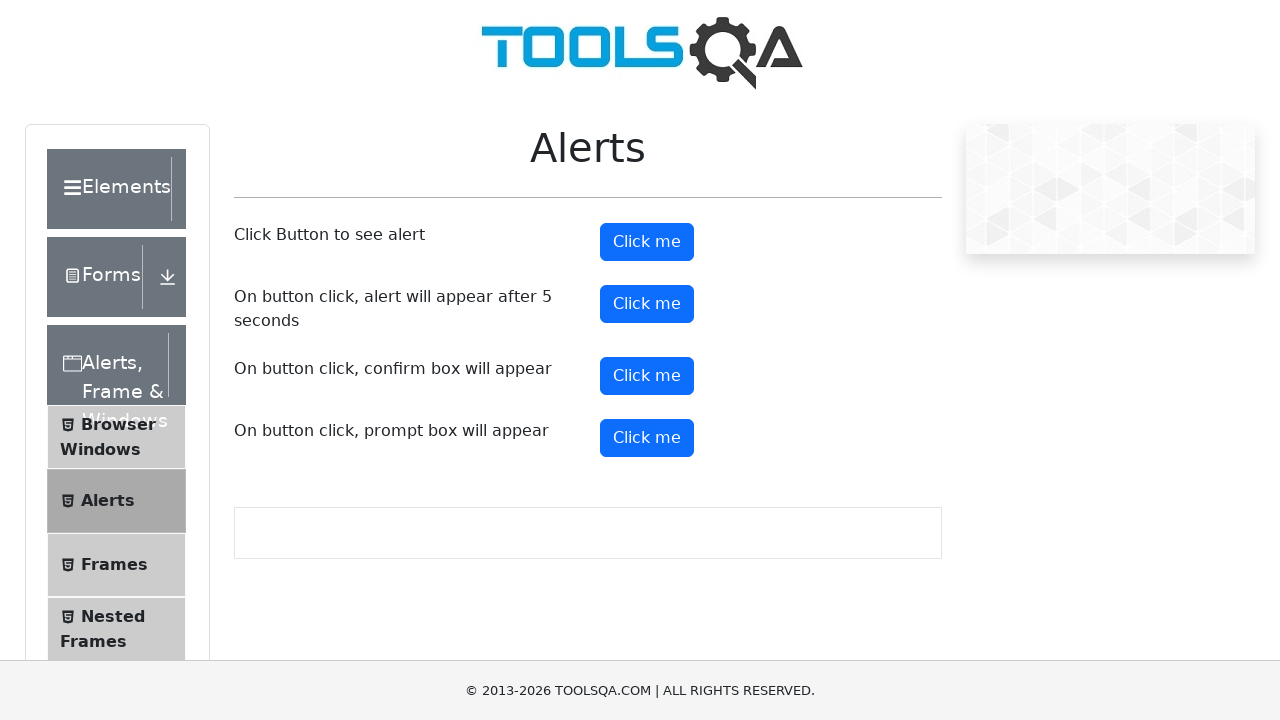

Located simple alert button
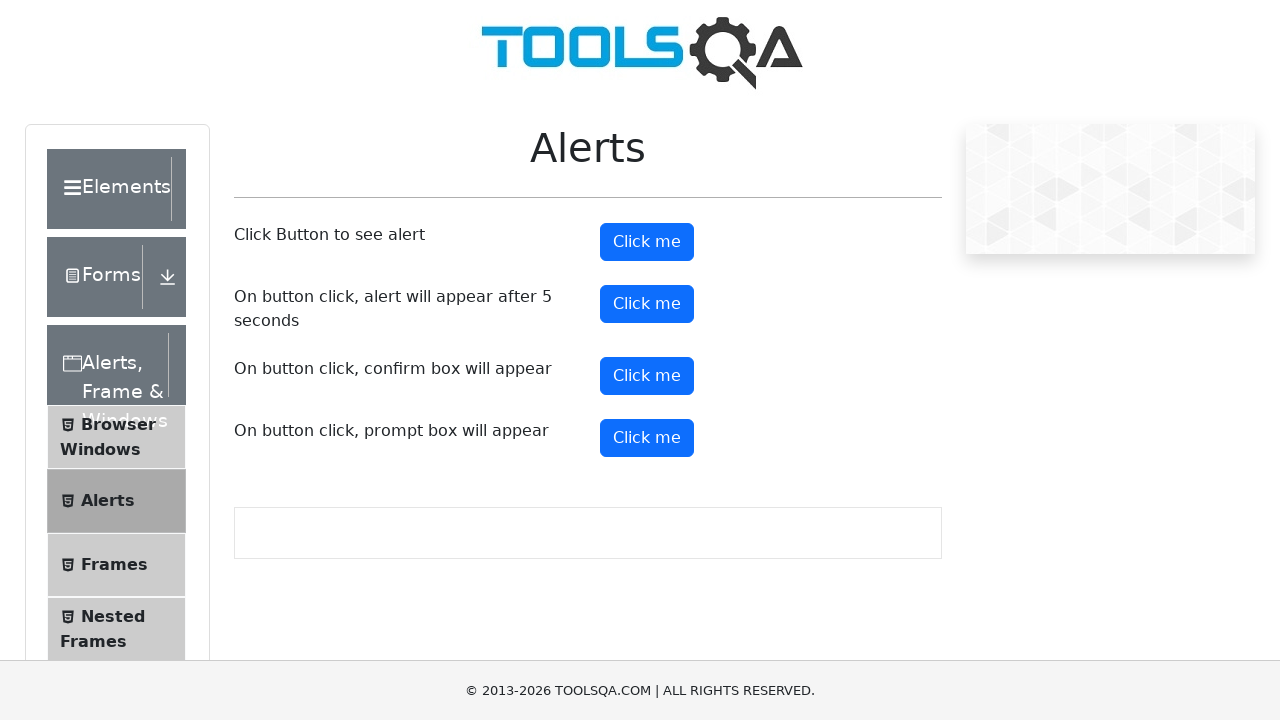

Scrolled simple alert button into view
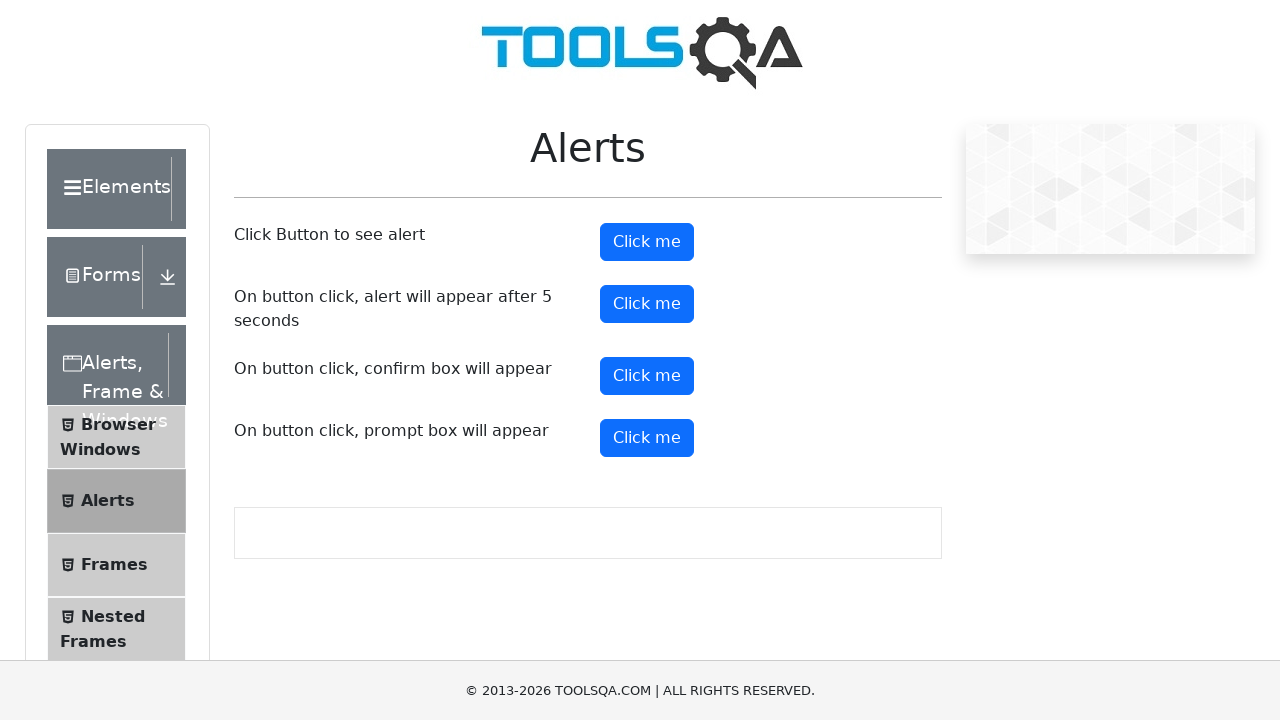

Clicked simple alert button at (647, 242) on xpath=//button[@id='alertButton']
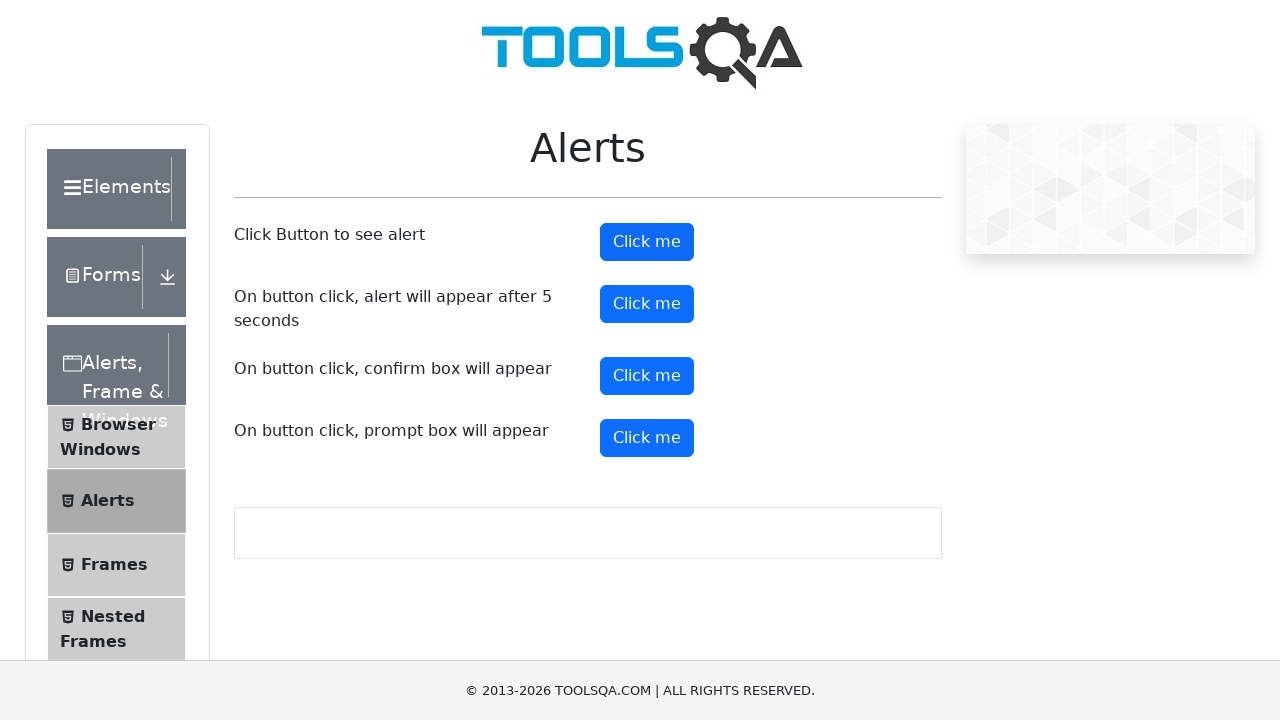

Accepted simple alert dialog
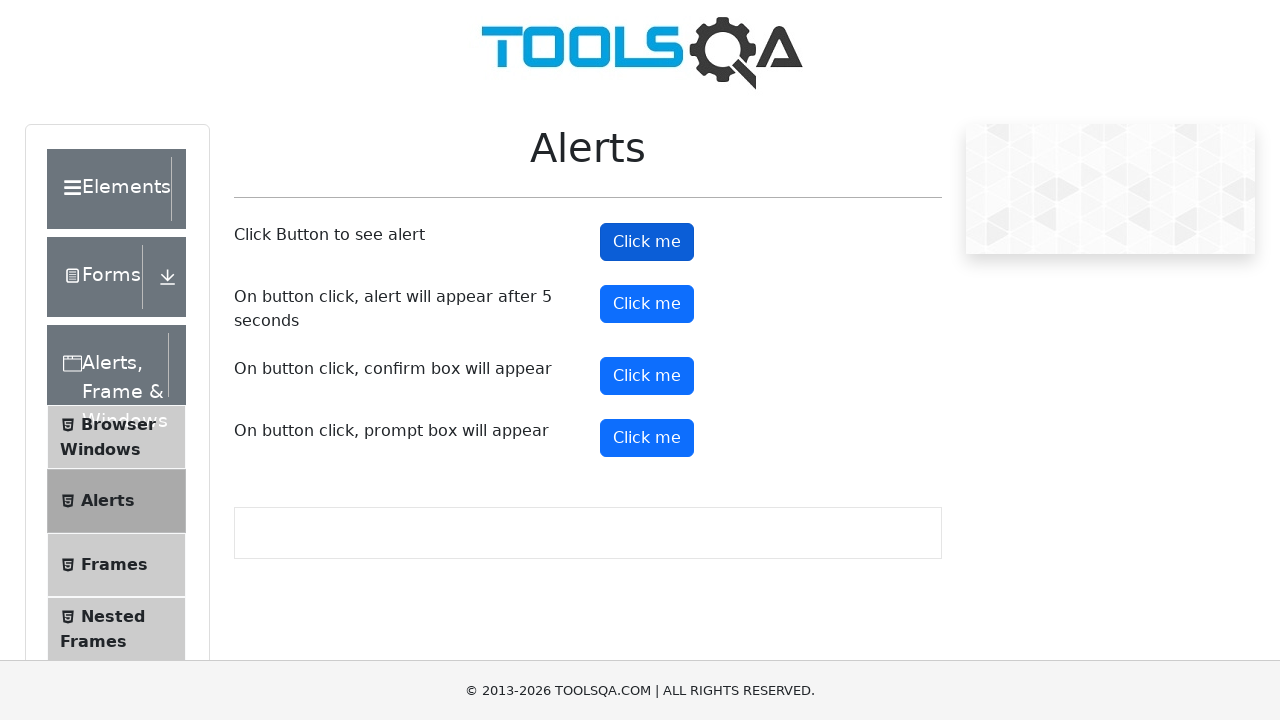

Located confirm button
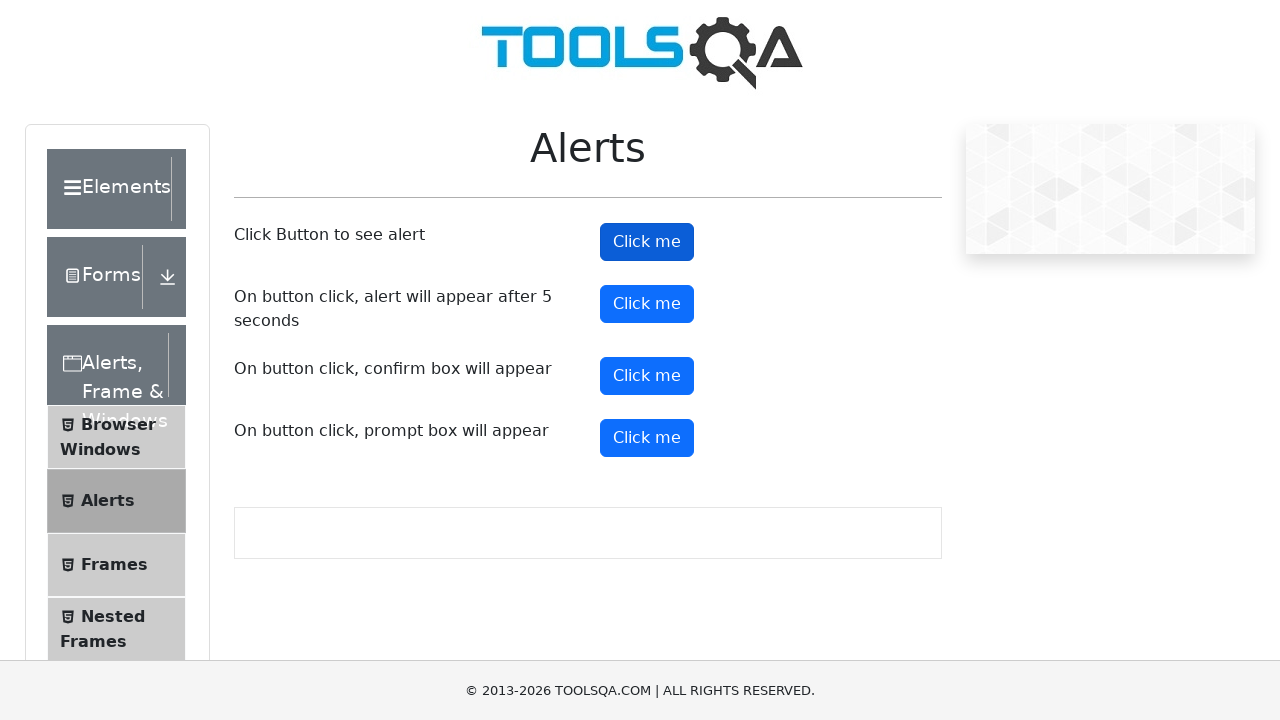

Scrolled confirm button into view
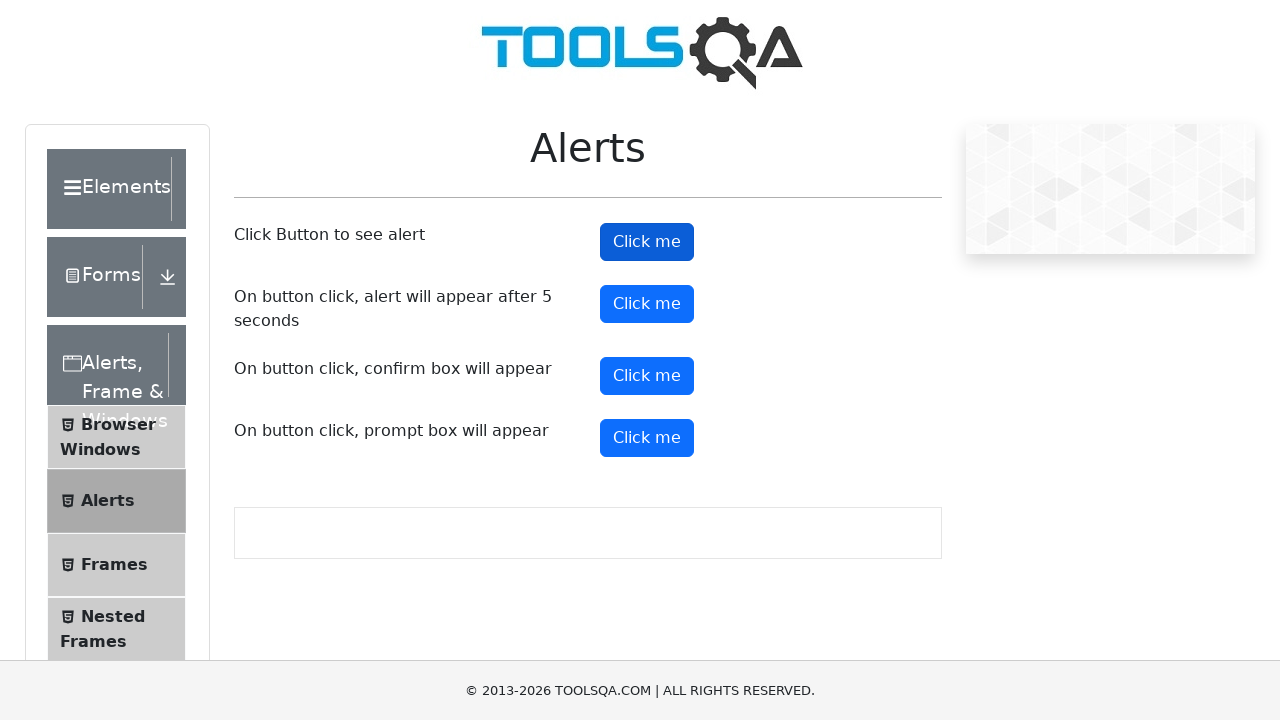

Clicked confirm button to show confirm dialog at (647, 376) on xpath=//button[@id='confirmButton']
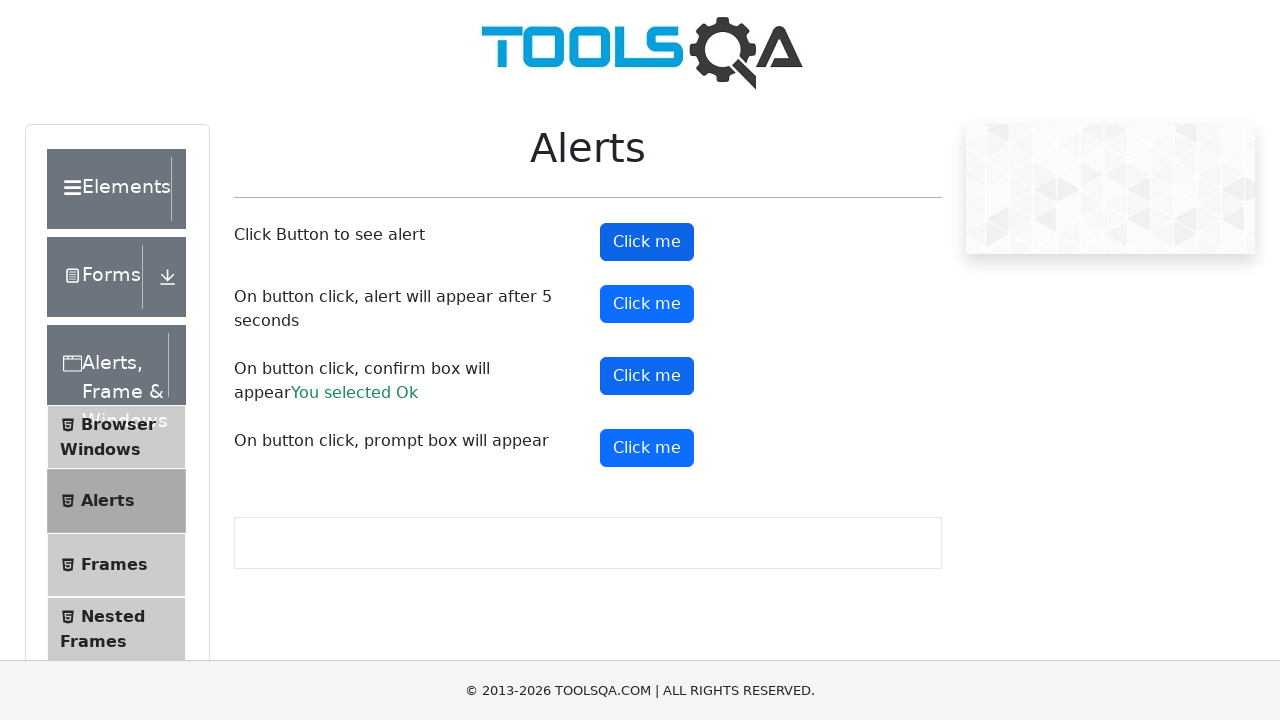

Clicked confirm button again at (647, 376) on xpath=//button[@id='confirmButton']
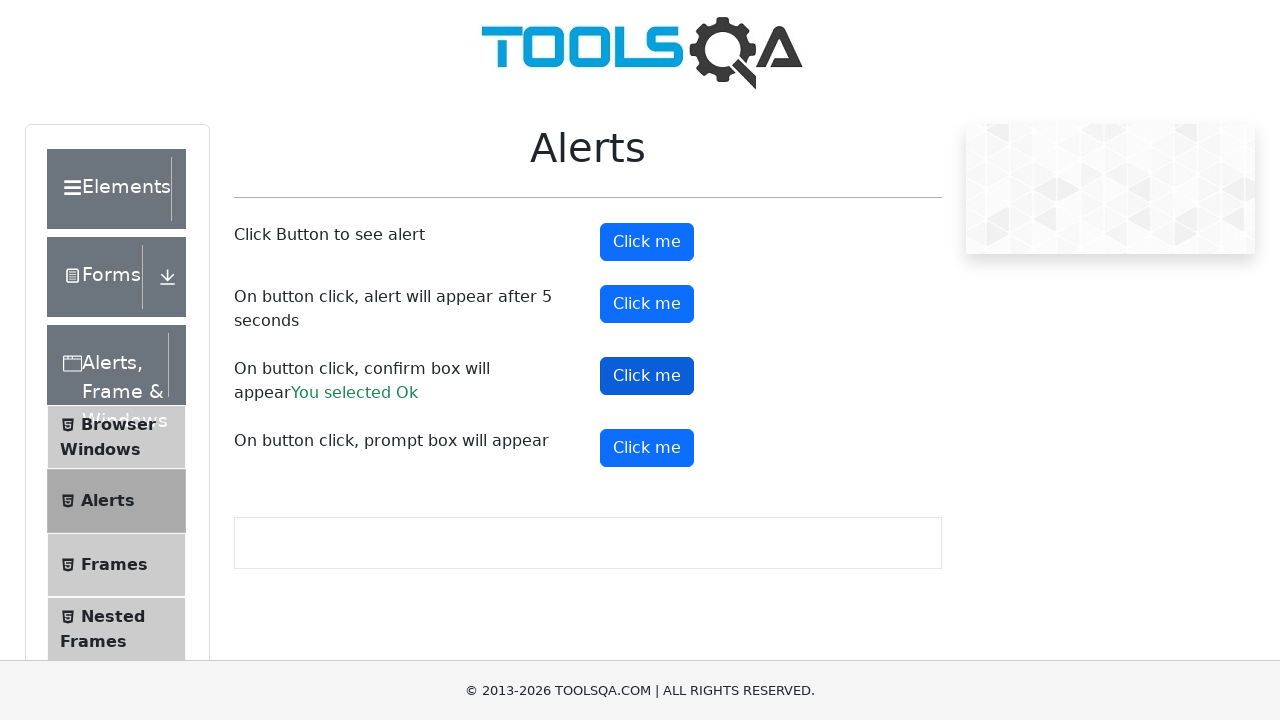

Dismissed confirm dialog
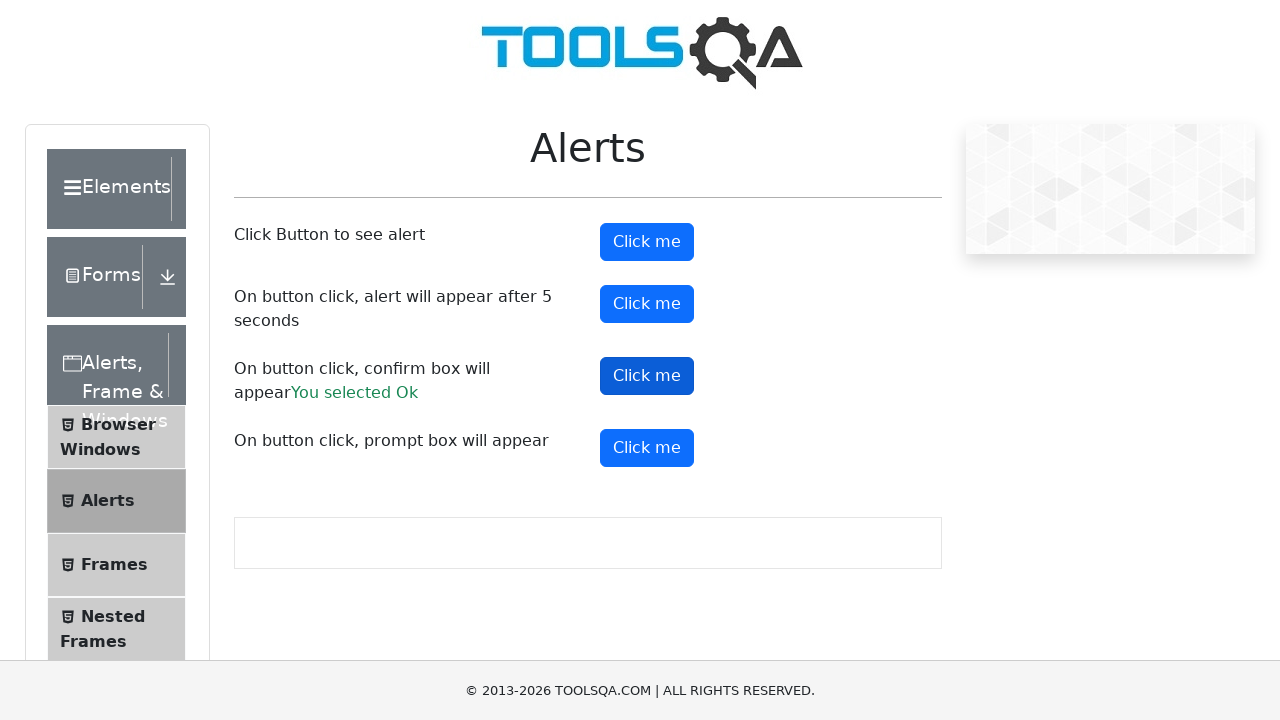

Located prompt button
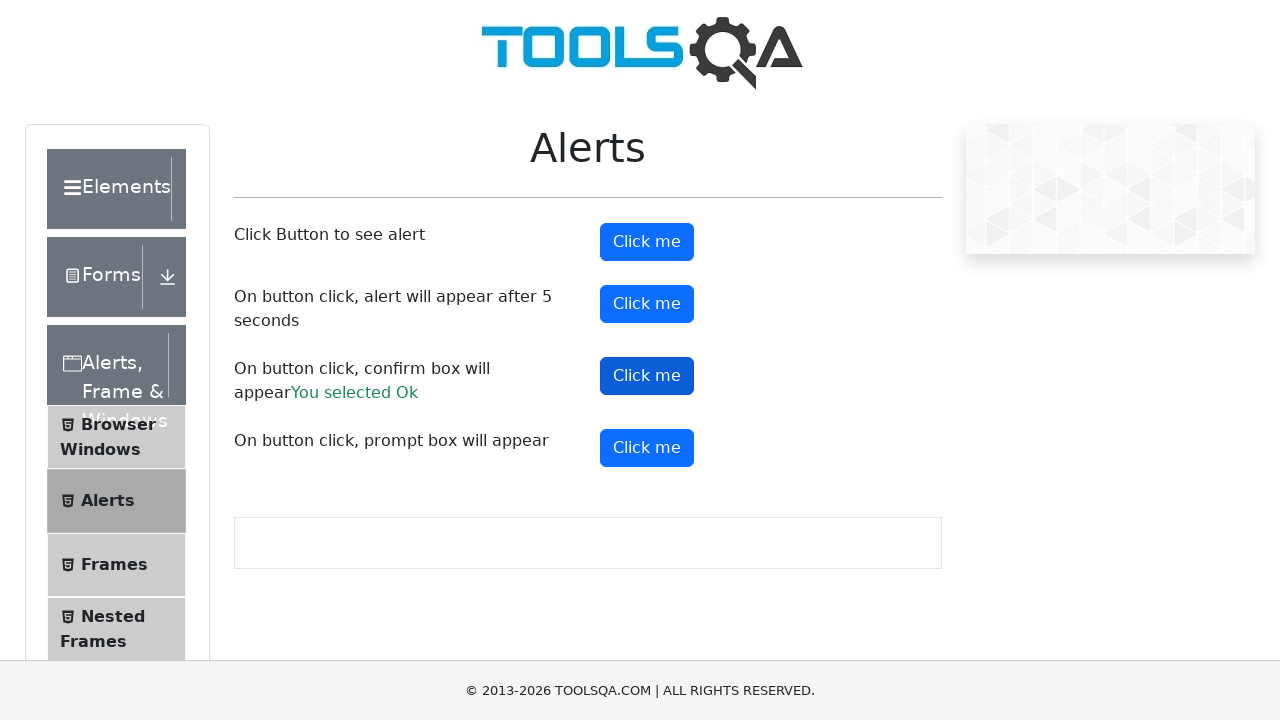

Scrolled prompt button into view
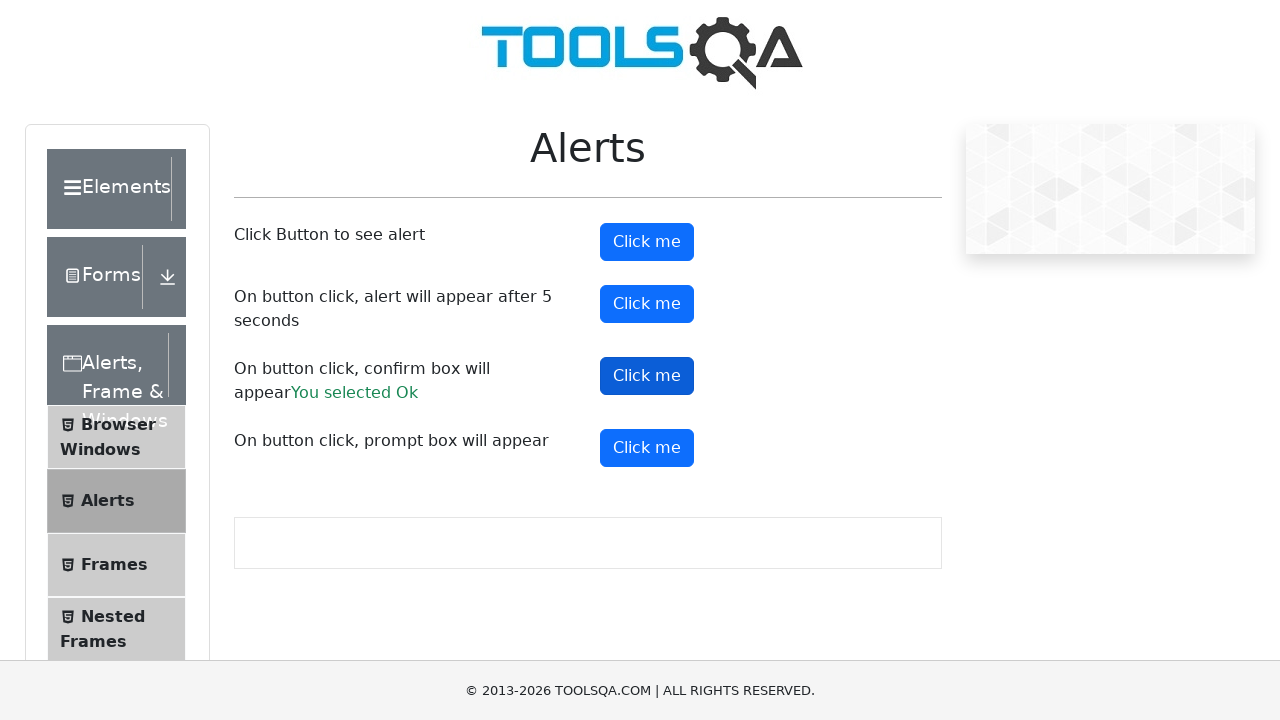

Clicked prompt button to show prompt dialog at (647, 448) on xpath=//button[@id='promtButton']
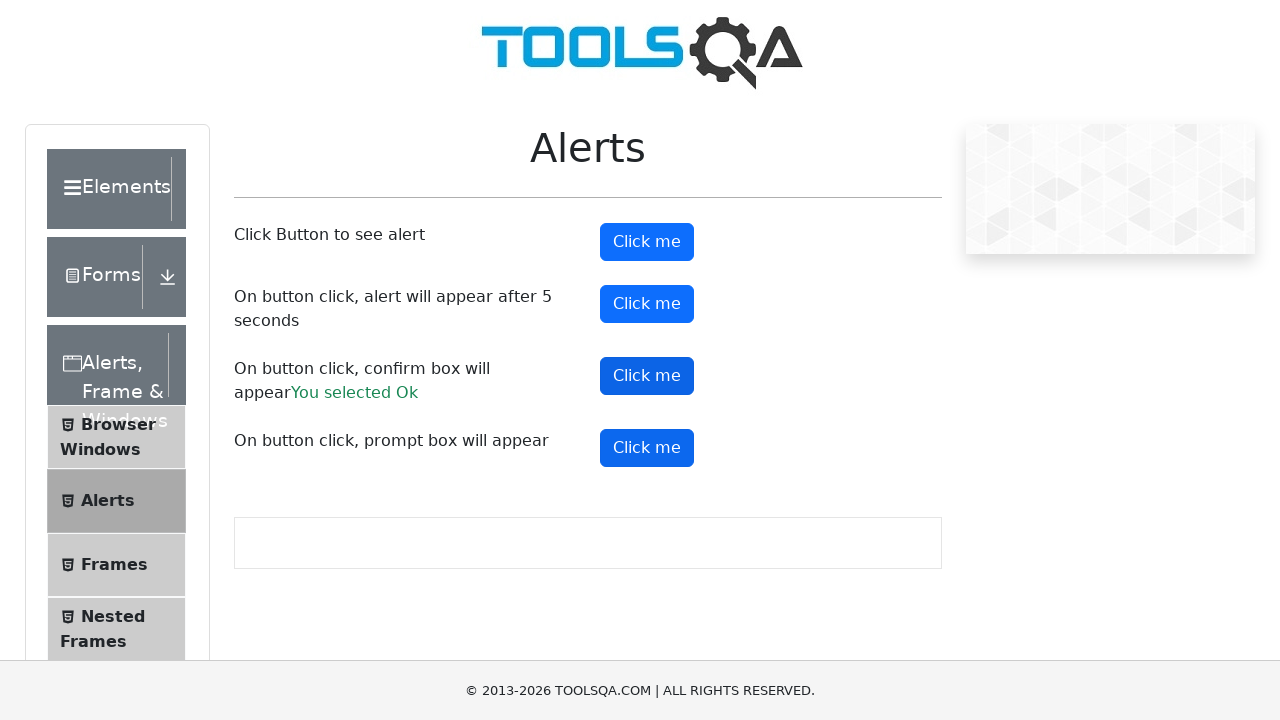

Accepted prompt dialog with text 'sivaji varma is here'
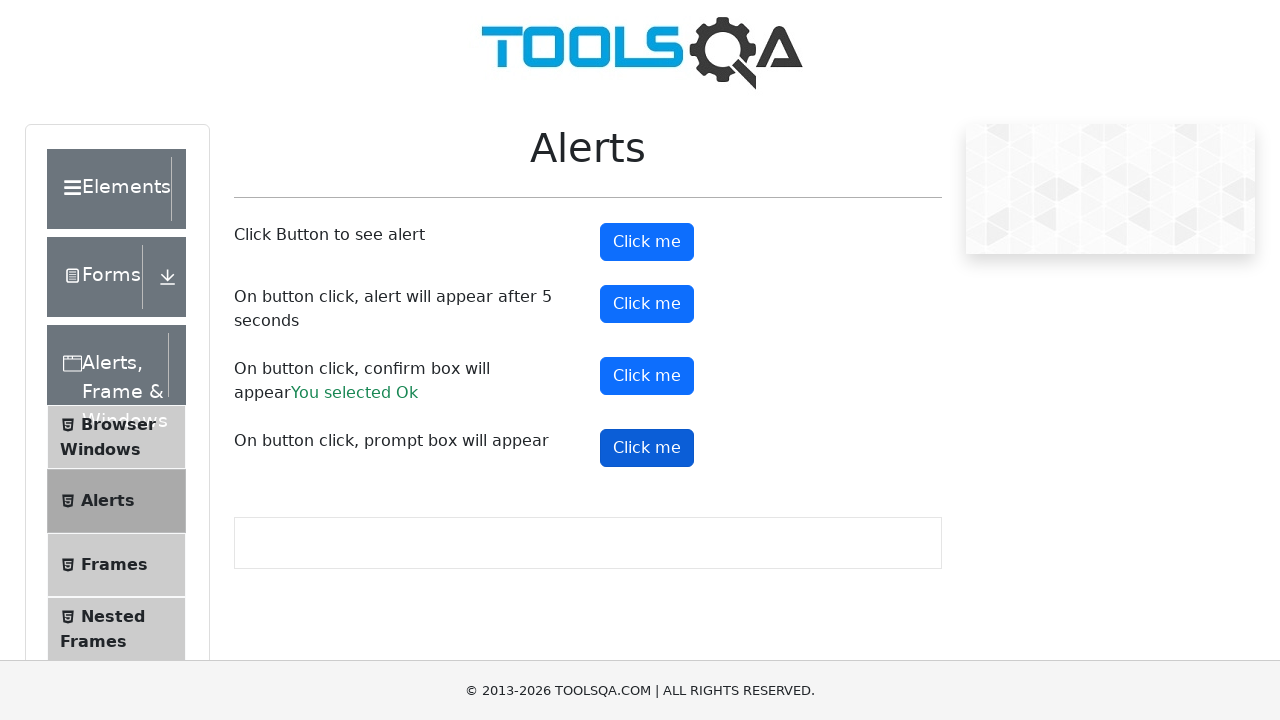

Scrolled prompt button into view again
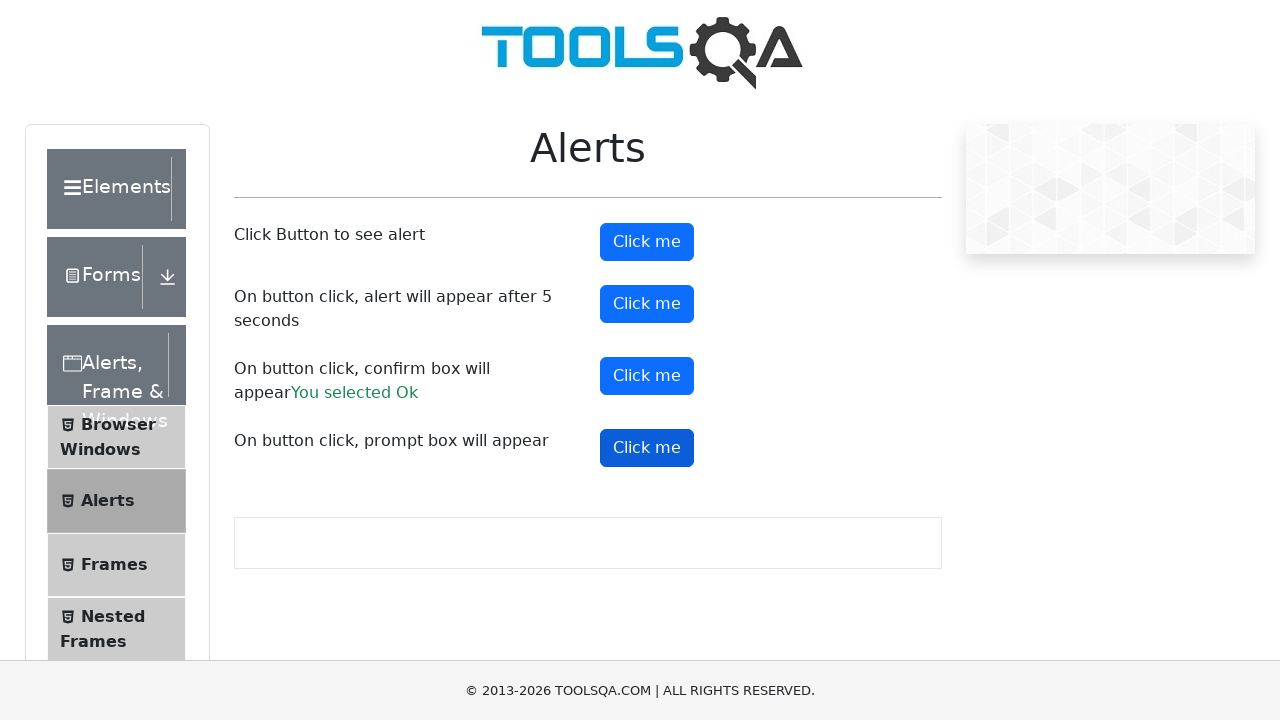

Clicked prompt button to show another prompt dialog at (647, 448) on xpath=//button[@id='promtButton']
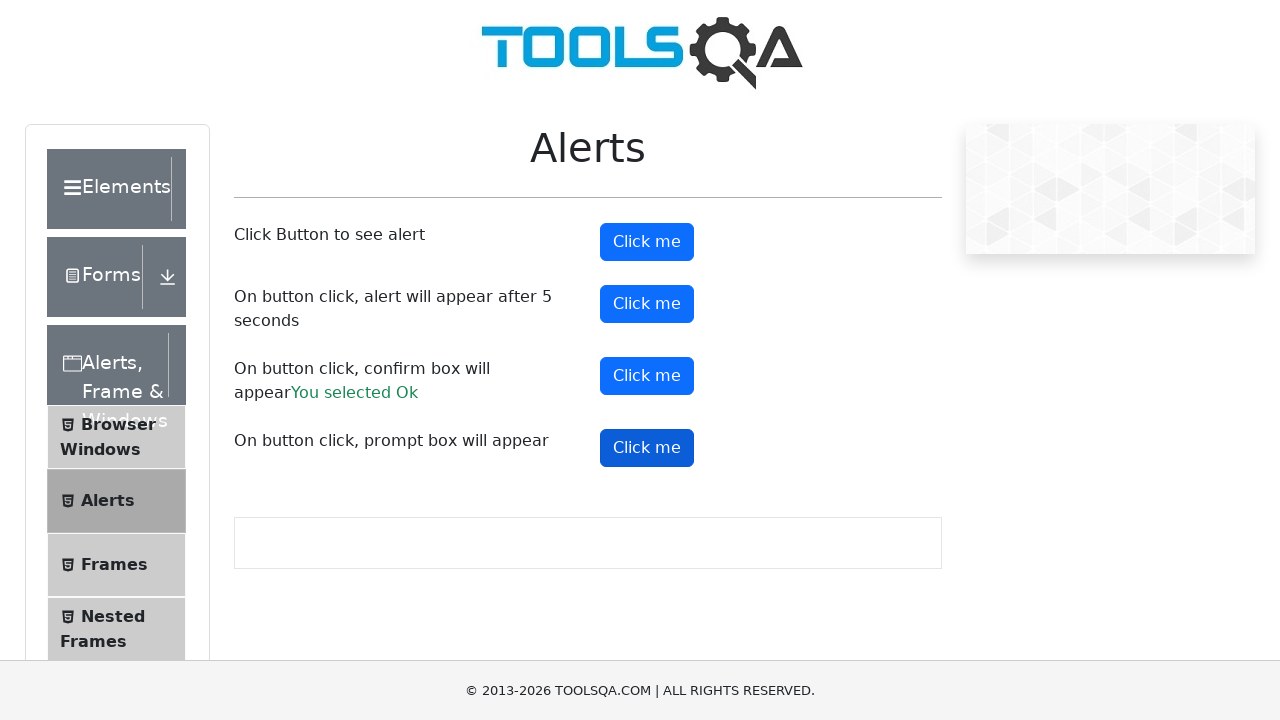

Dismissed prompt dialog
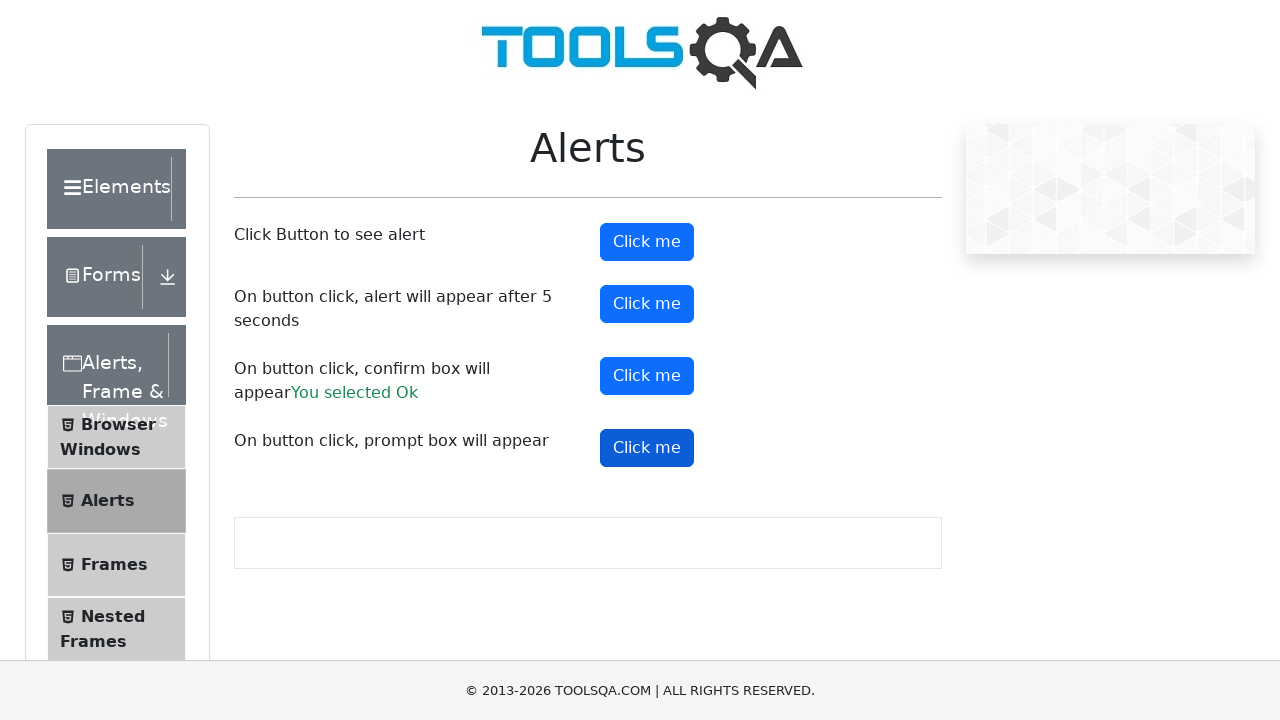

Located timer alert button
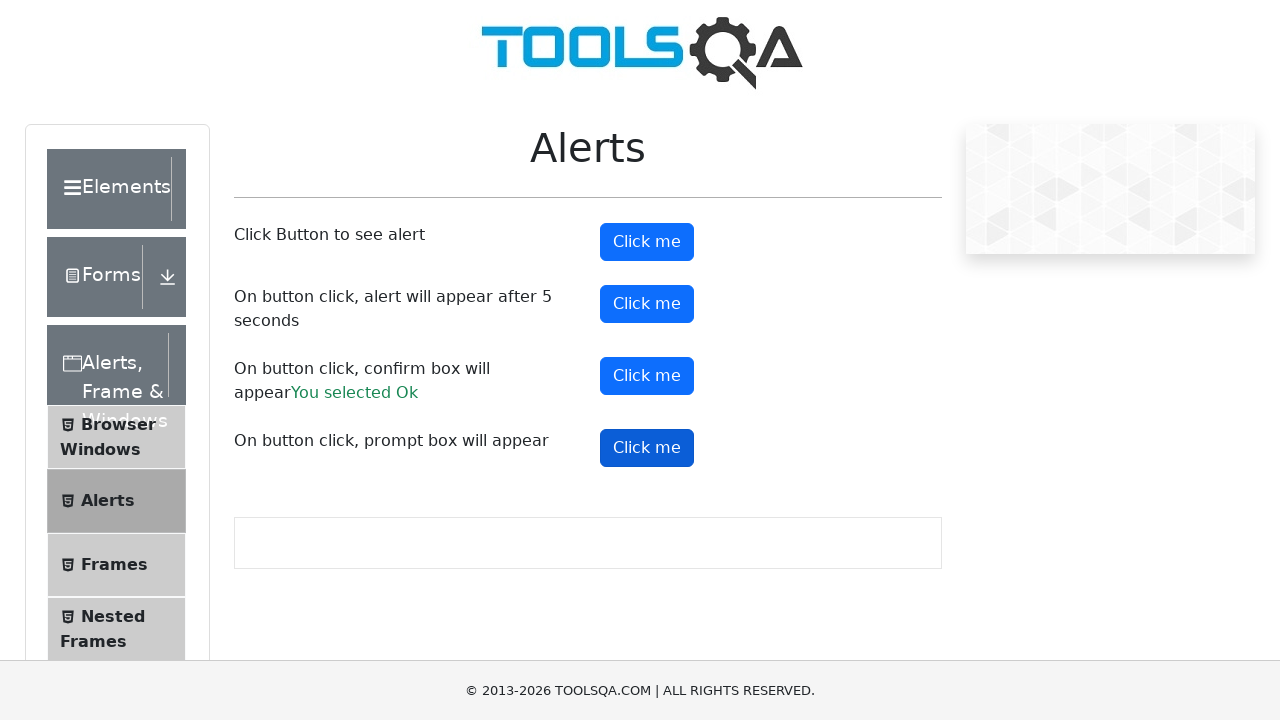

Scrolled timer alert button into view
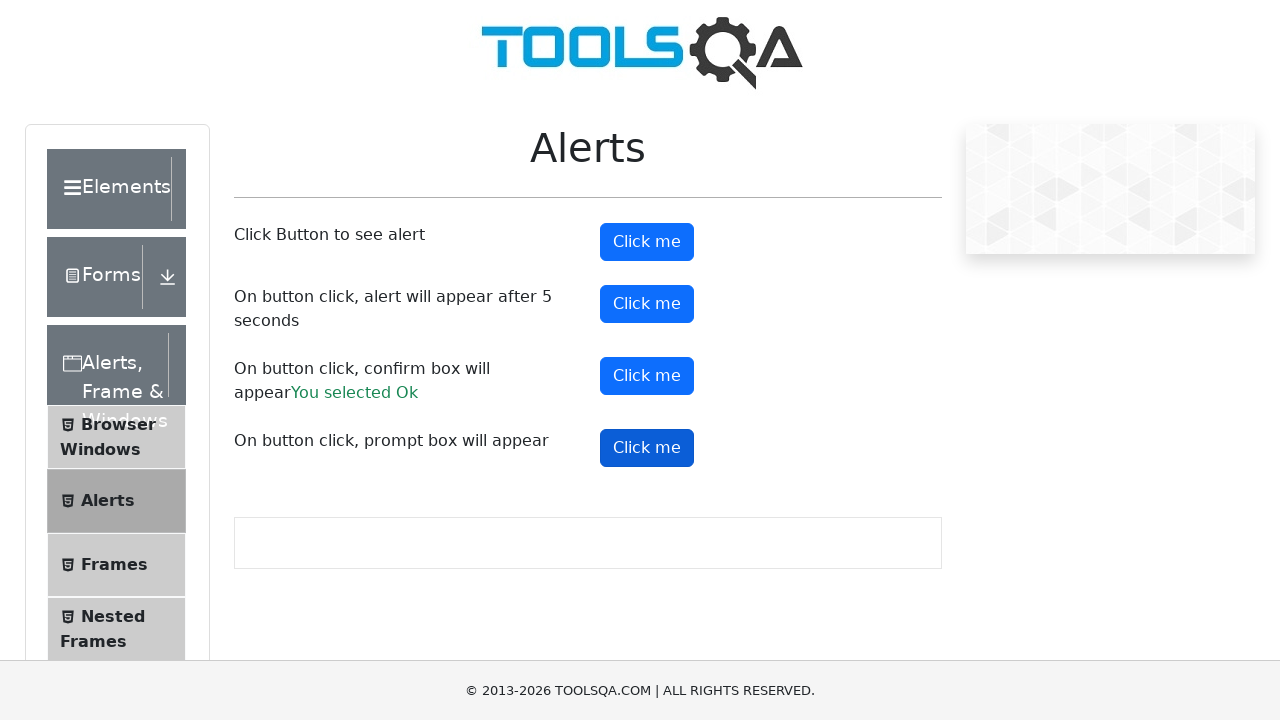

Clicked timer alert button at (647, 304) on xpath=//button[@id='timerAlertButton']
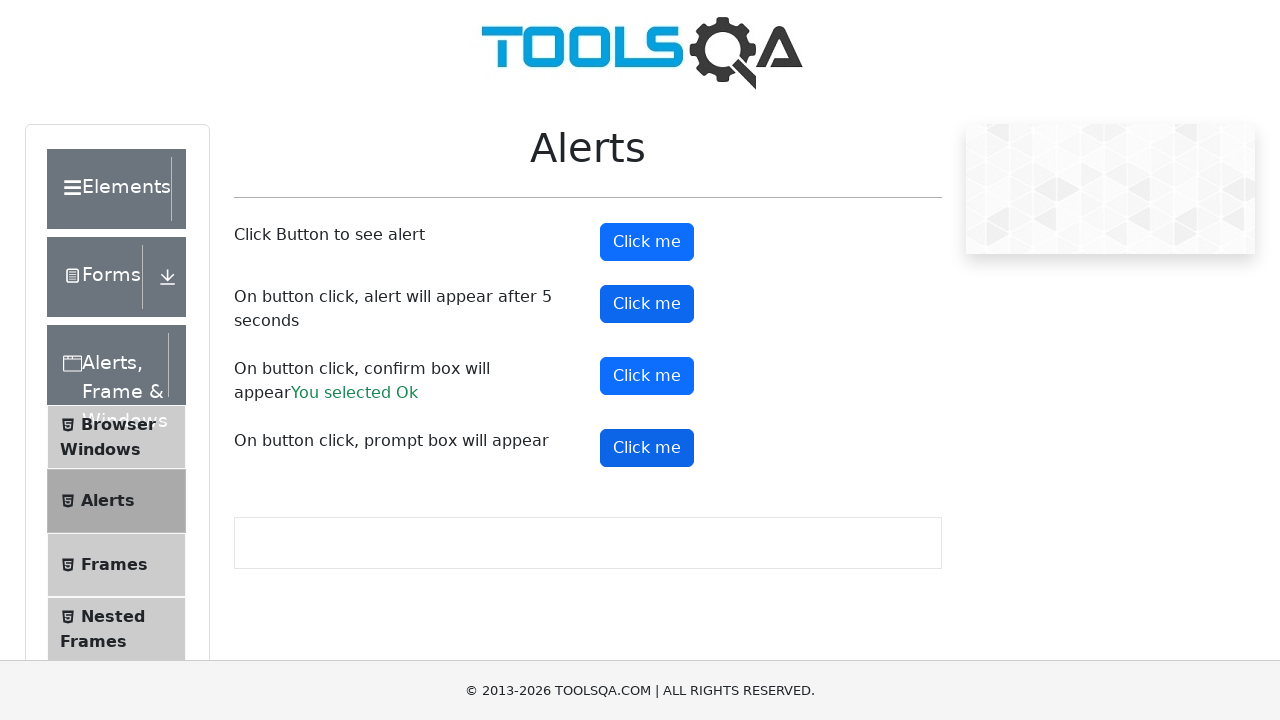

Waited 5.5 seconds for timer alert to appear
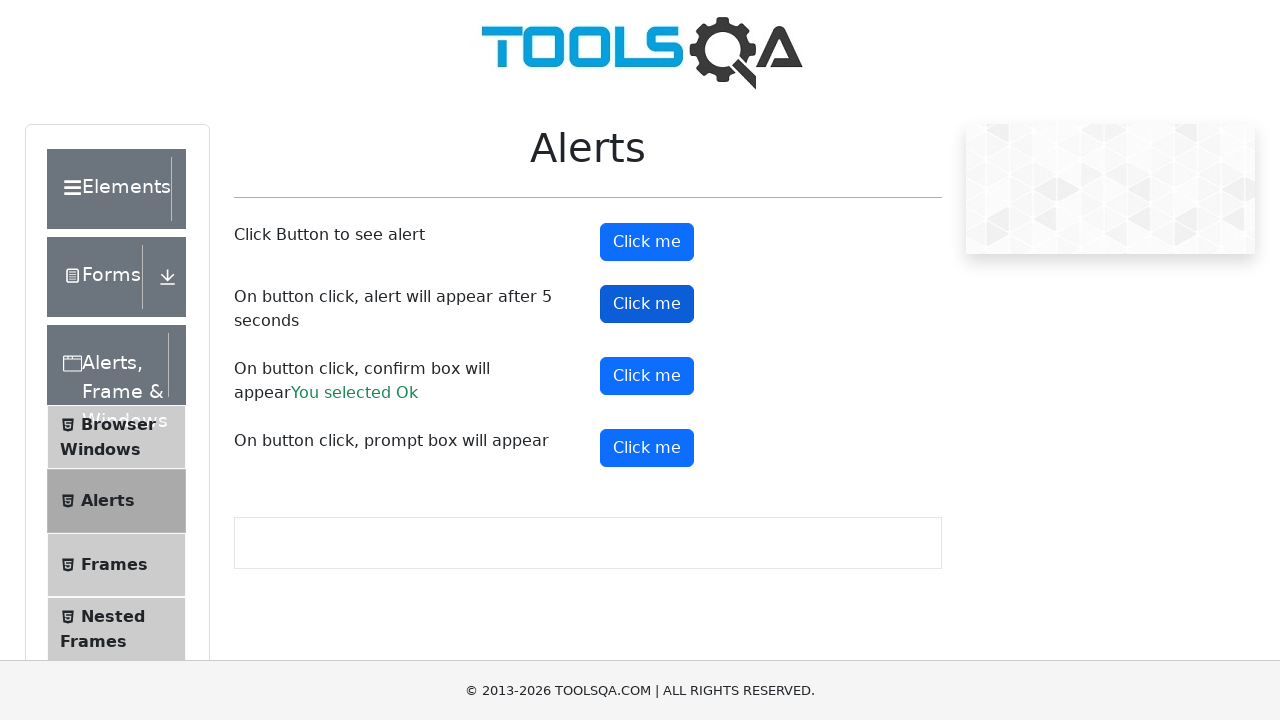

Accepted timer alert dialog
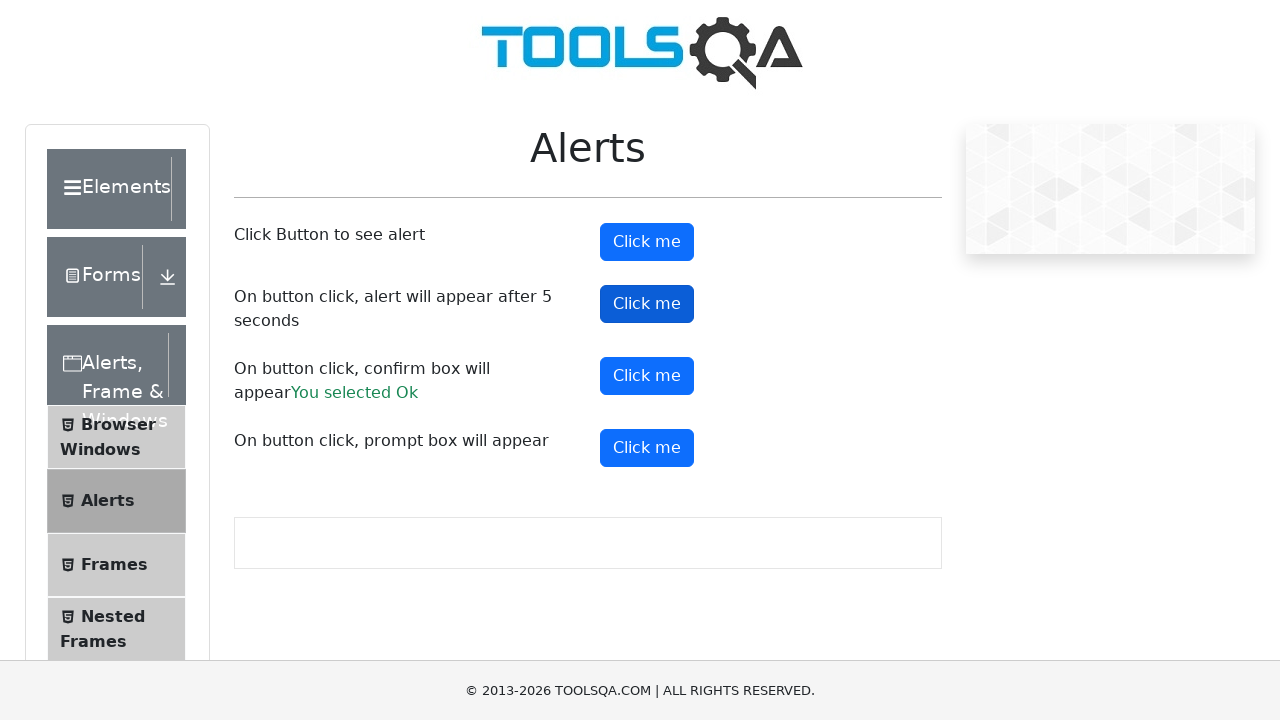

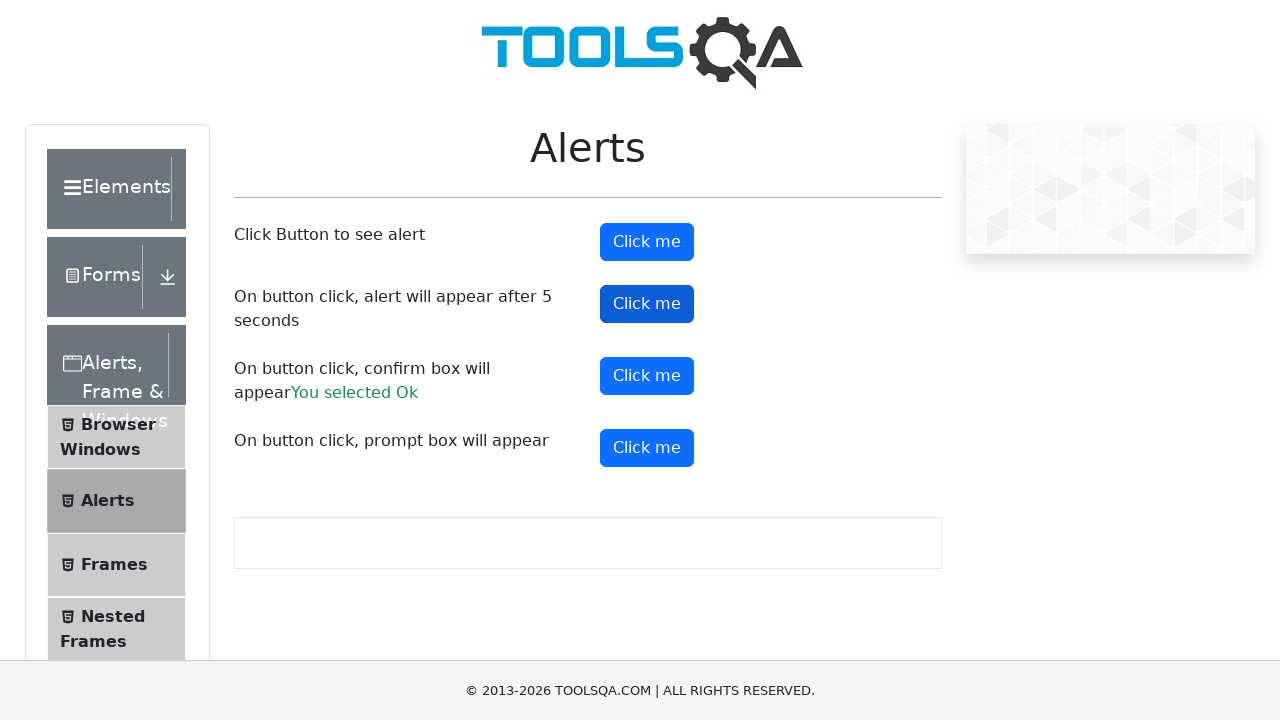